Tests that new todo items are appended to the bottom of the list and count is displayed

Starting URL: https://demo.playwright.dev/todomvc

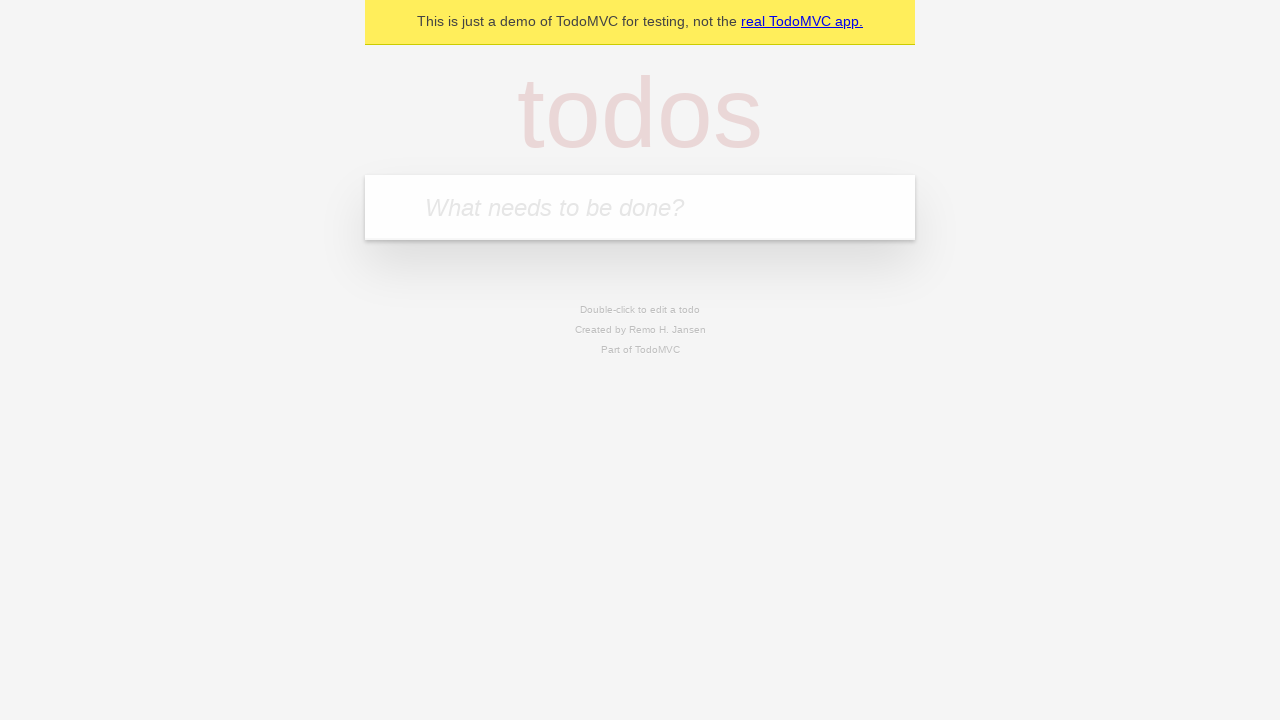

Filled todo input with 'buy some cheese' on internal:attr=[placeholder="What needs to be done?"i]
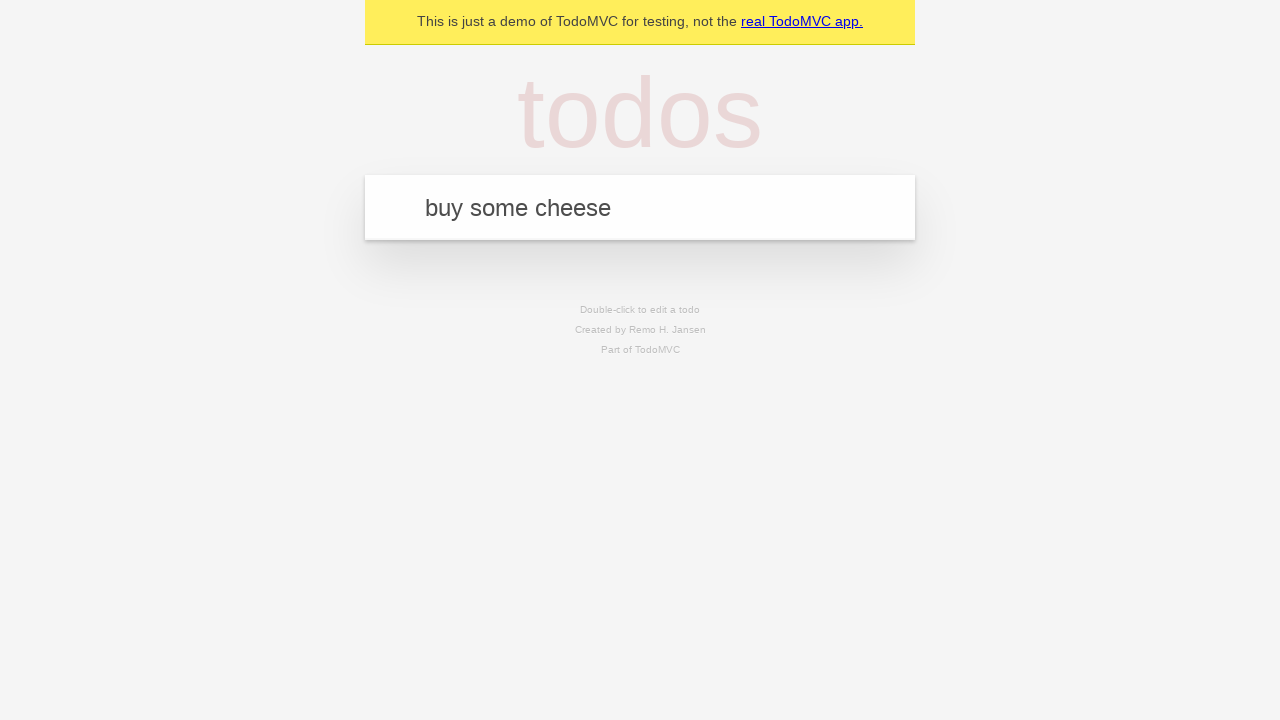

Pressed Enter to add first todo item on internal:attr=[placeholder="What needs to be done?"i]
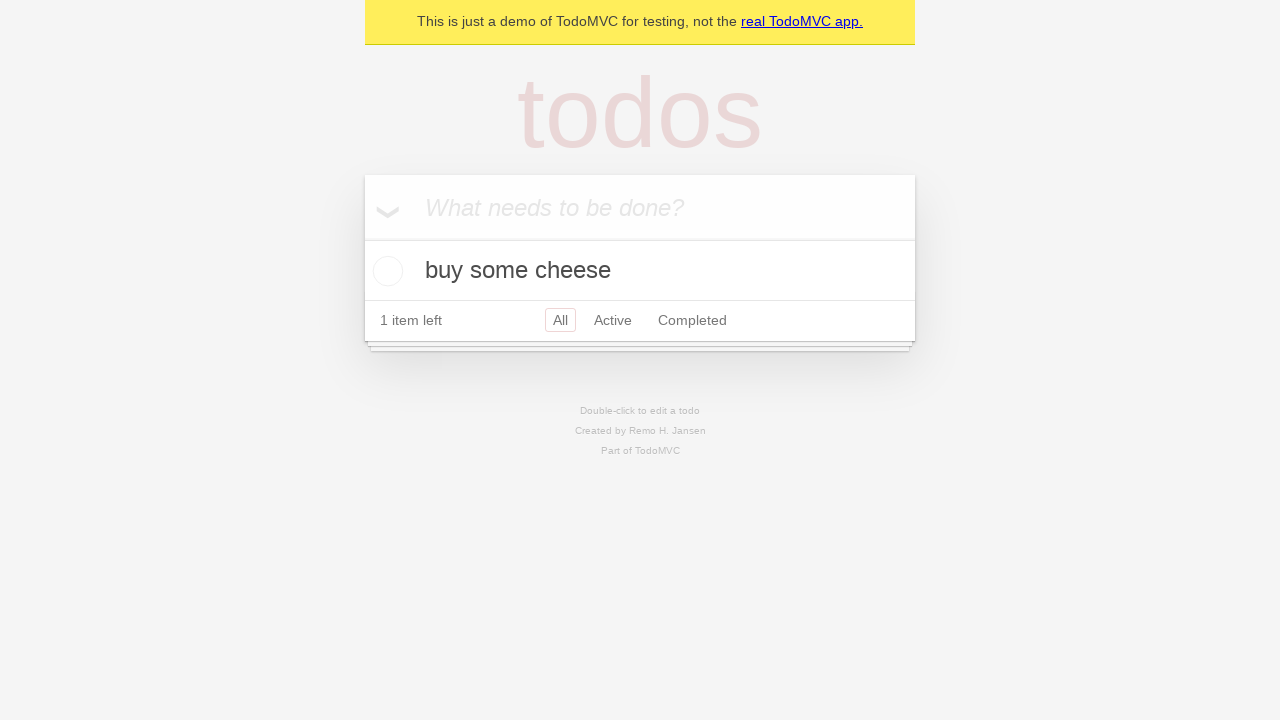

Filled todo input with 'feed the cat' on internal:attr=[placeholder="What needs to be done?"i]
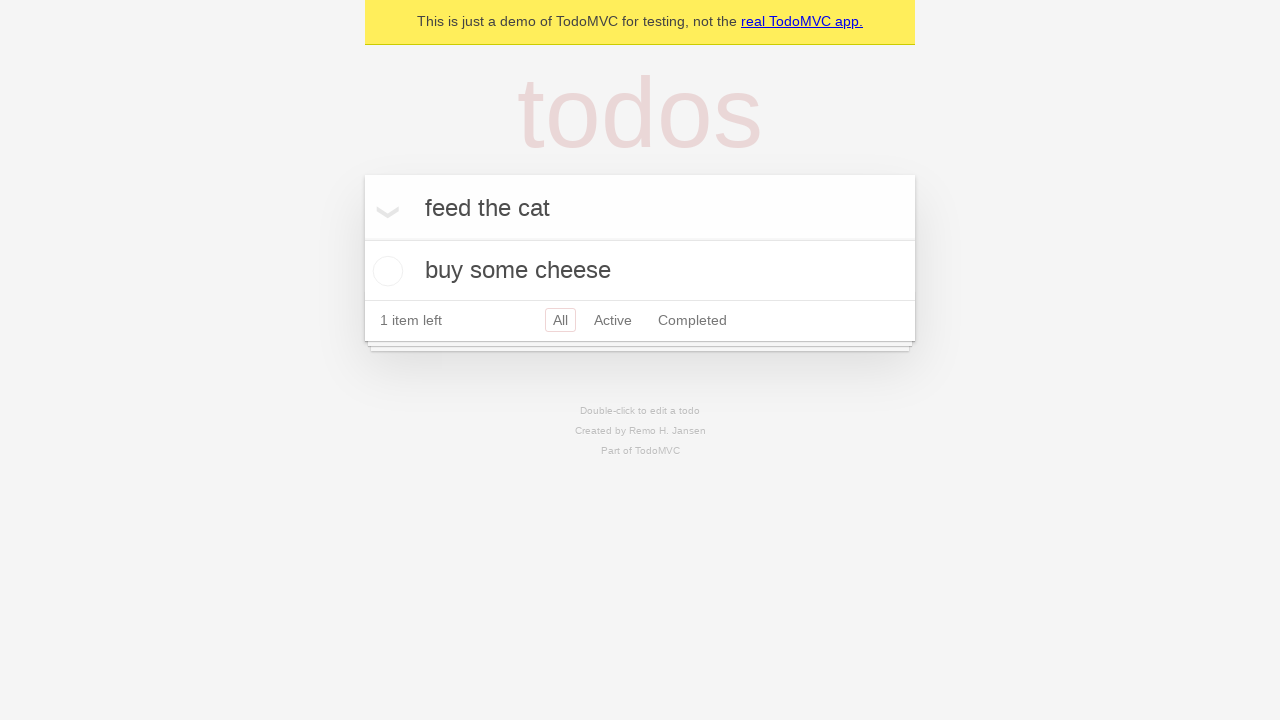

Pressed Enter to add second todo item on internal:attr=[placeholder="What needs to be done?"i]
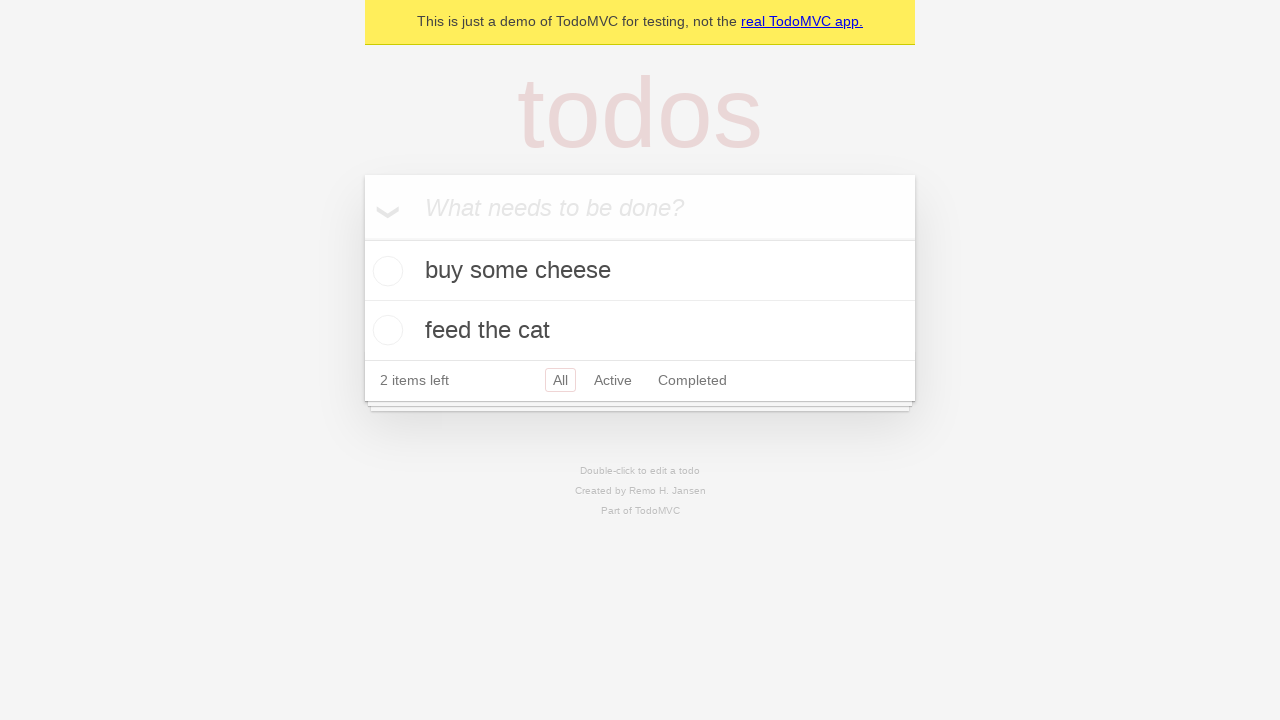

Filled todo input with 'book a doctors appointment' on internal:attr=[placeholder="What needs to be done?"i]
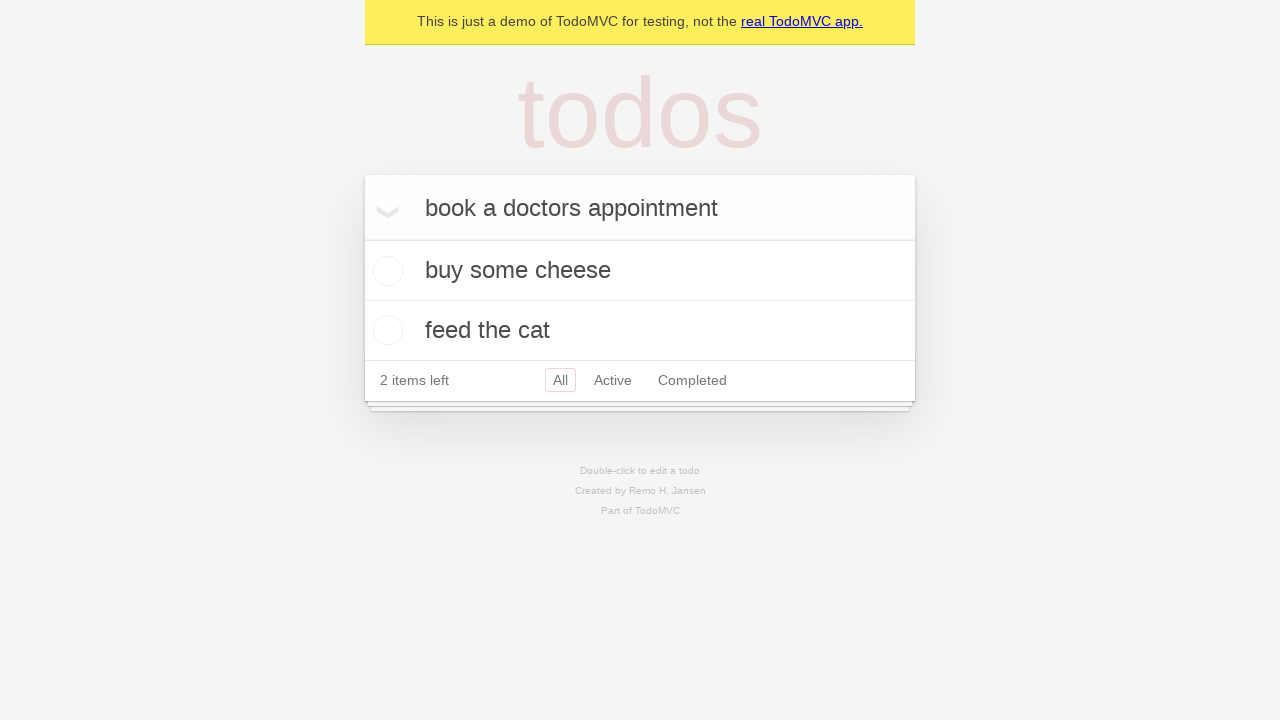

Pressed Enter to add third todo item on internal:attr=[placeholder="What needs to be done?"i]
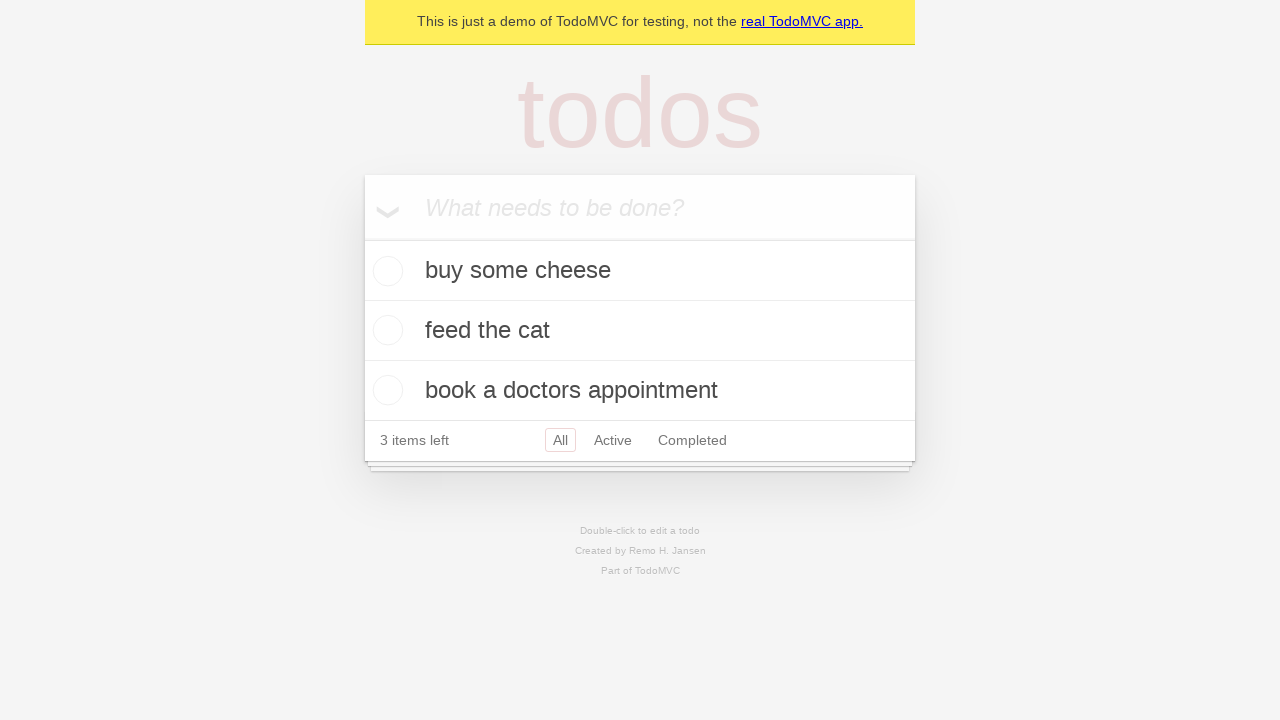

Todo count element loaded, verifying all three items appended to list
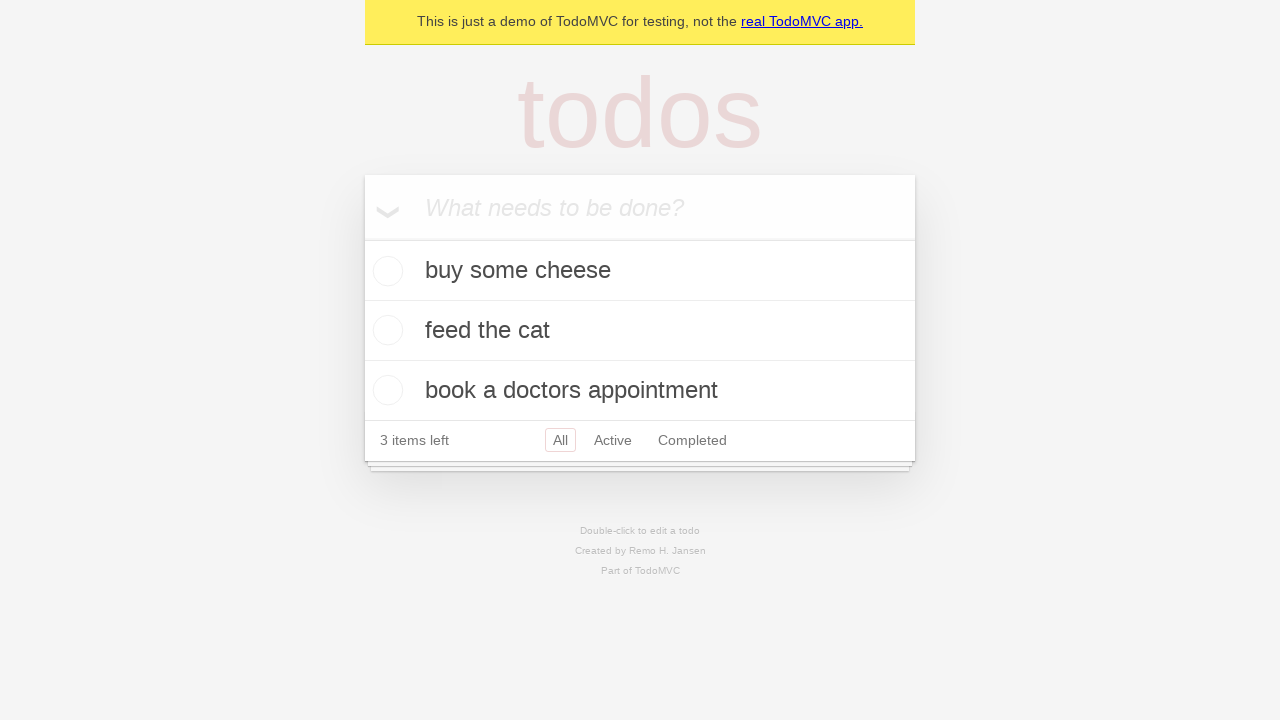

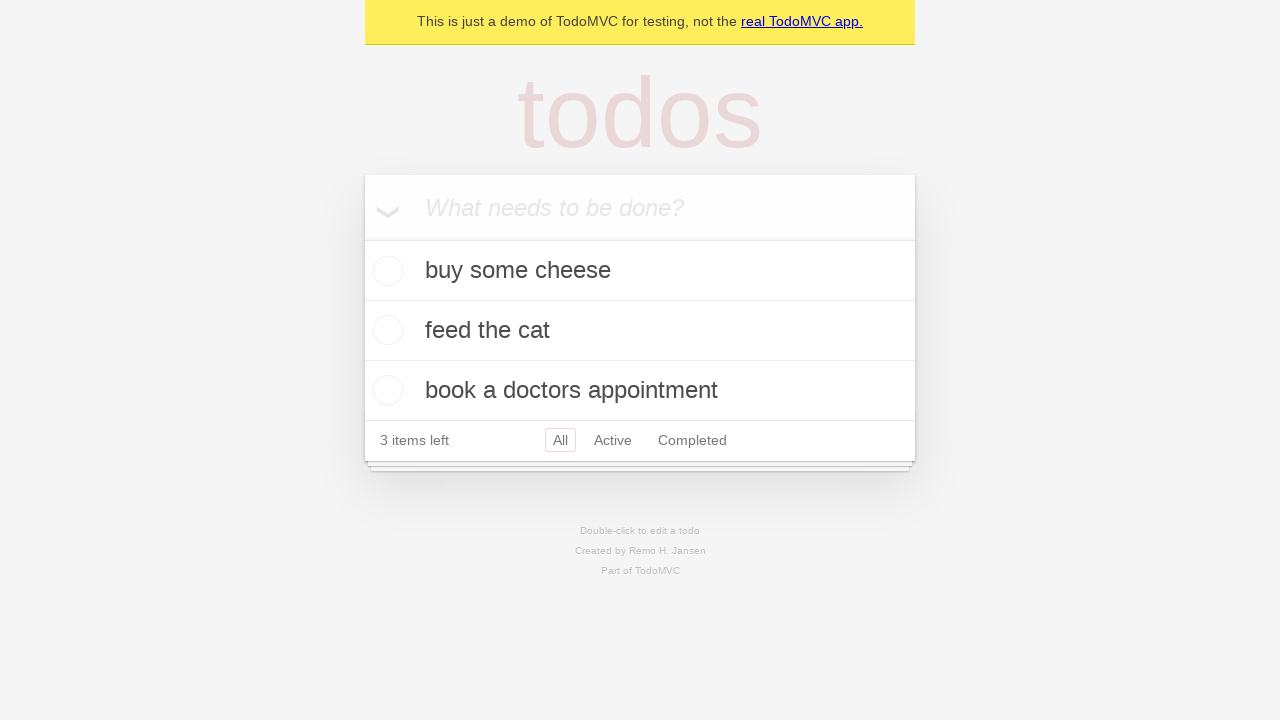